Tests that clicking "Clear completed" removes completed items from the list.

Starting URL: https://demo.playwright.dev/todomvc

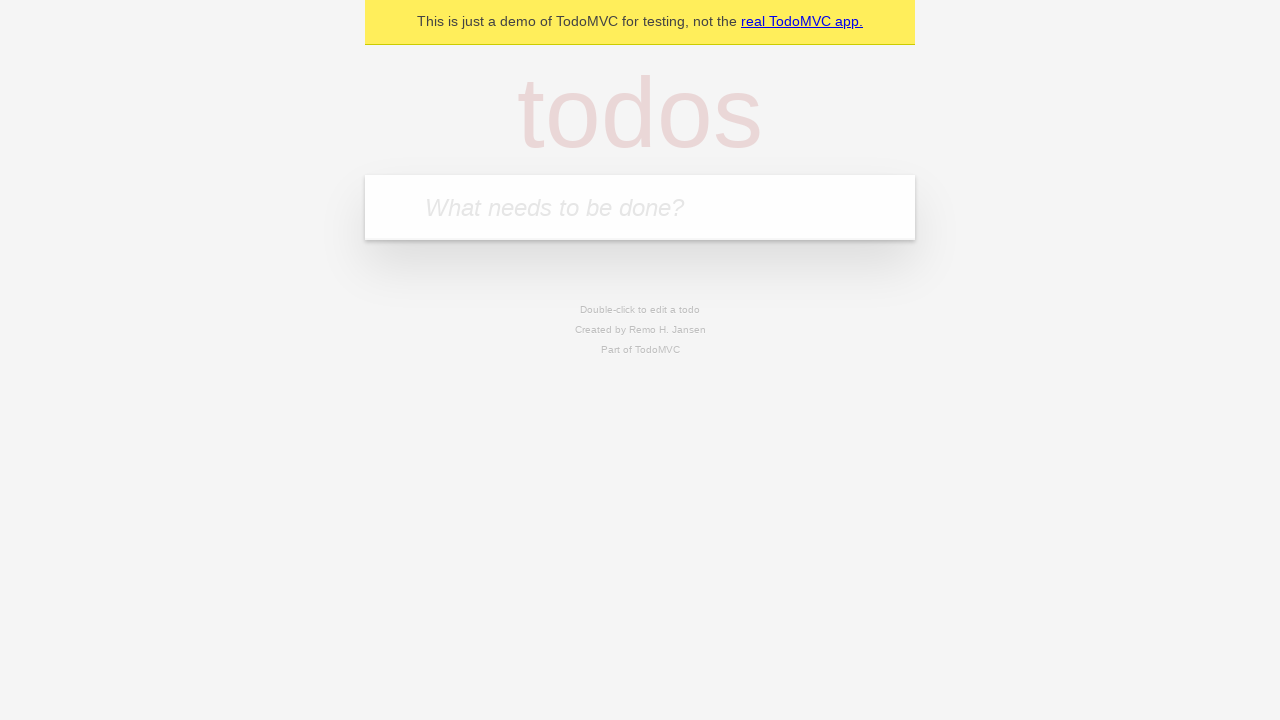

Filled todo input with 'buy some cheese' on internal:attr=[placeholder="What needs to be done?"i]
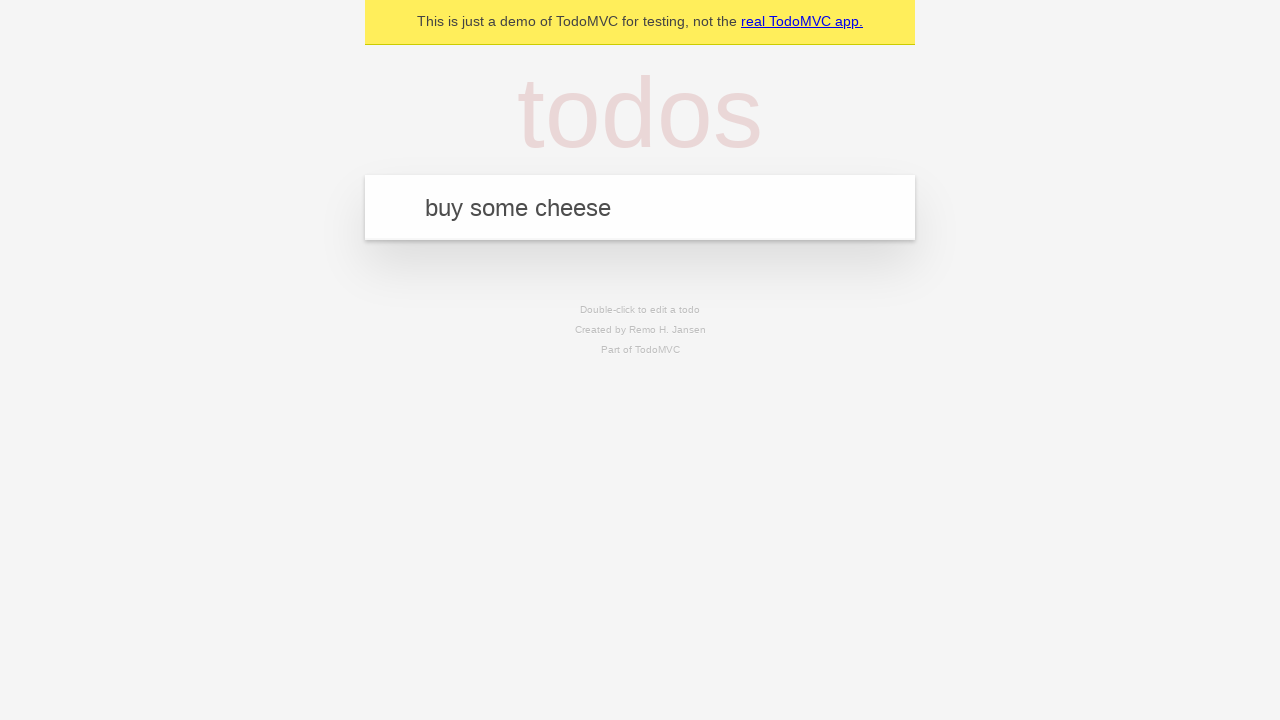

Pressed Enter to add first todo item on internal:attr=[placeholder="What needs to be done?"i]
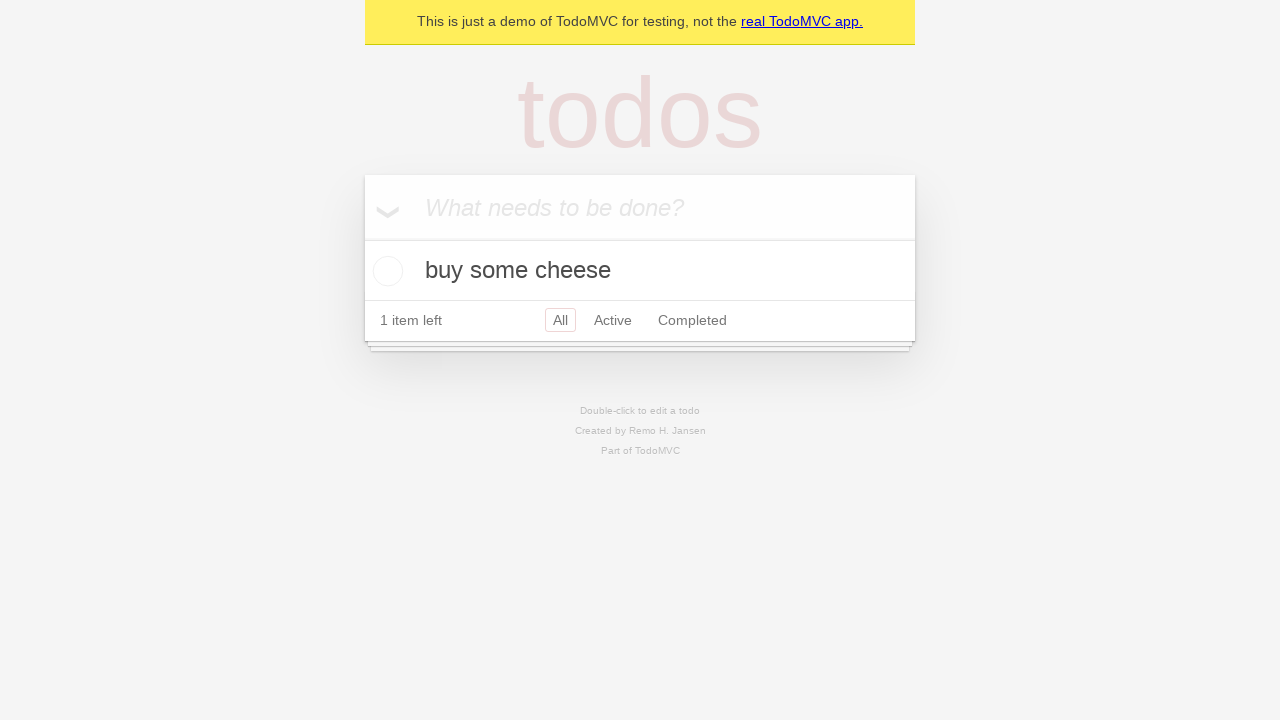

Filled todo input with 'feed the cat' on internal:attr=[placeholder="What needs to be done?"i]
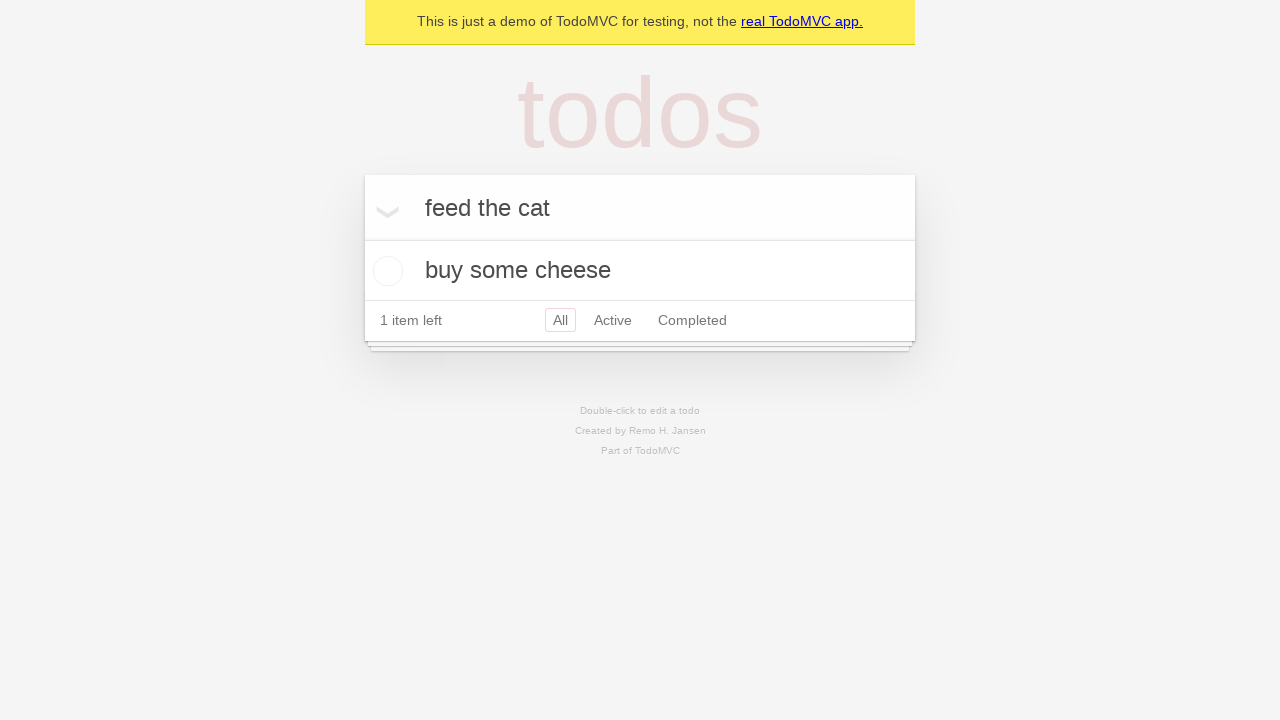

Pressed Enter to add second todo item on internal:attr=[placeholder="What needs to be done?"i]
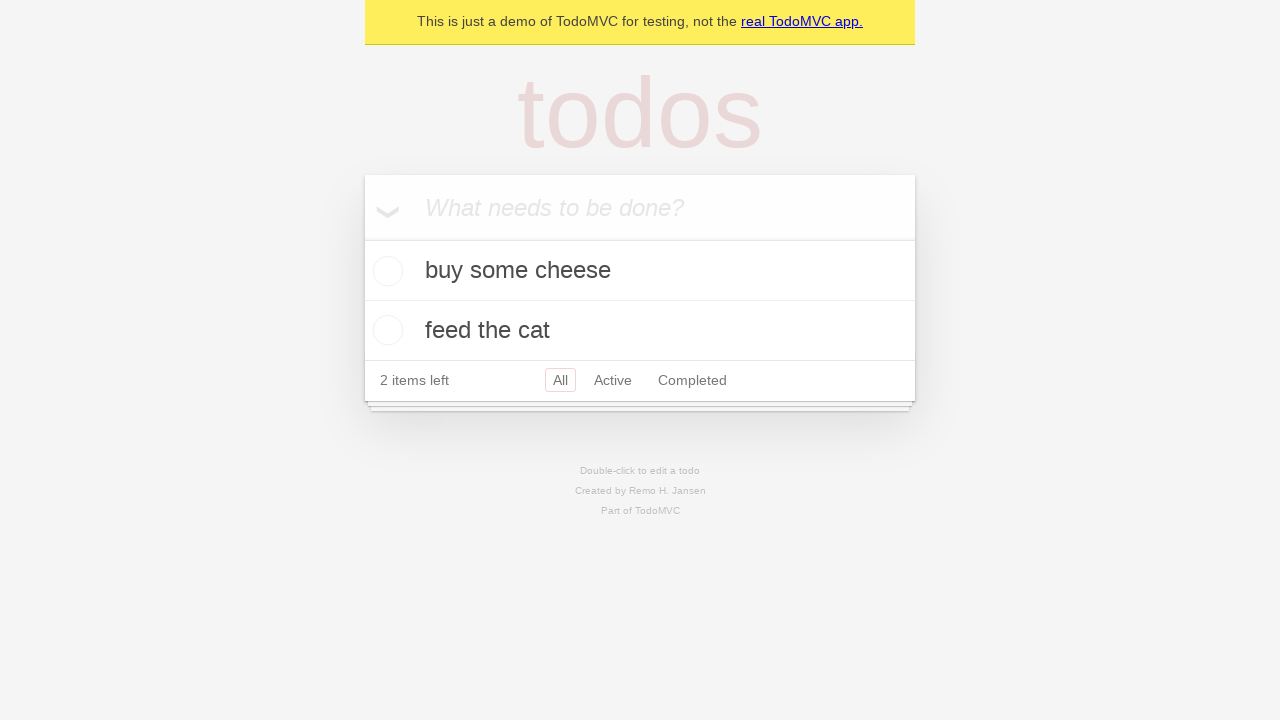

Filled todo input with 'book a doctors appointment' on internal:attr=[placeholder="What needs to be done?"i]
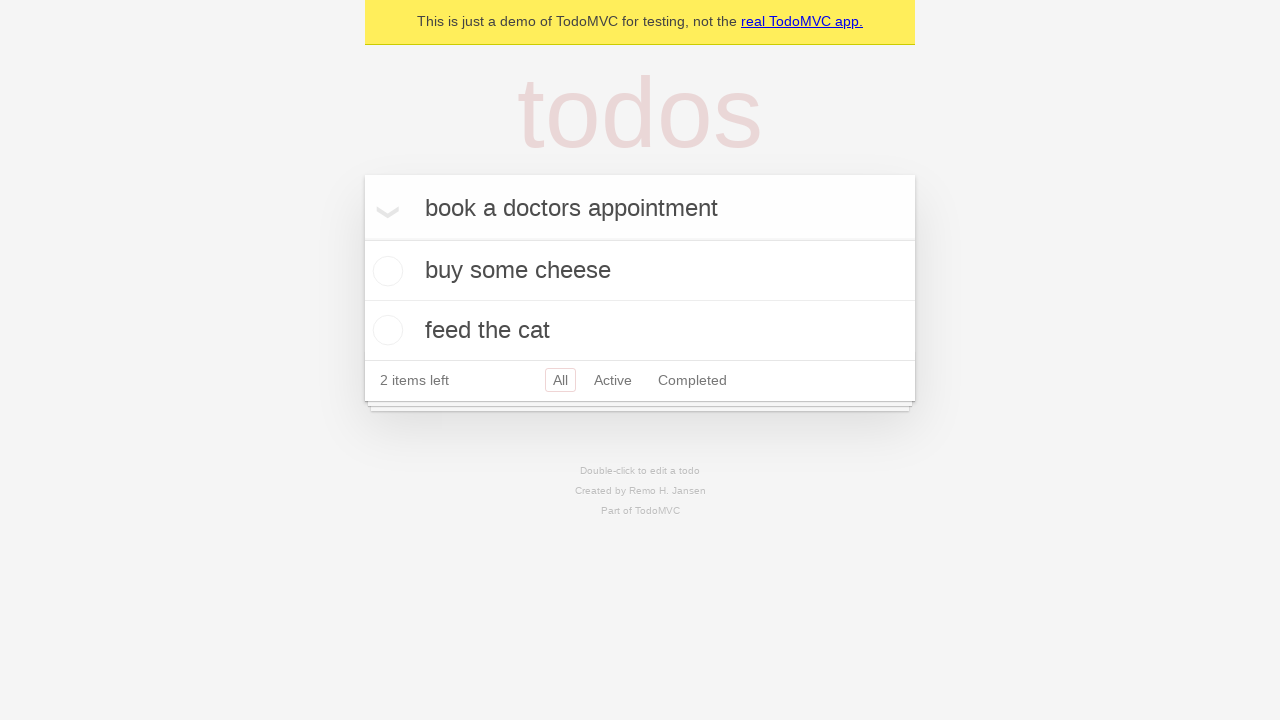

Pressed Enter to add third todo item on internal:attr=[placeholder="What needs to be done?"i]
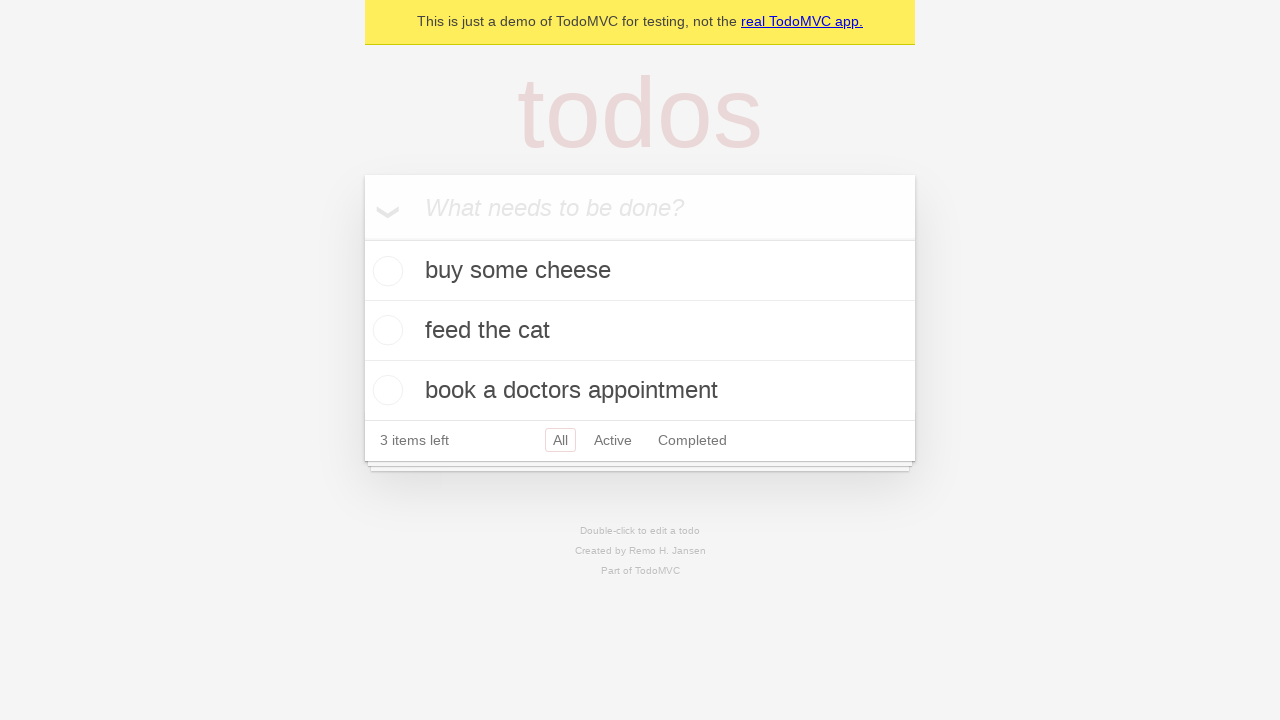

Checked the checkbox for second todo item to mark as completed at (385, 330) on internal:testid=[data-testid="todo-item"s] >> nth=1 >> internal:role=checkbox
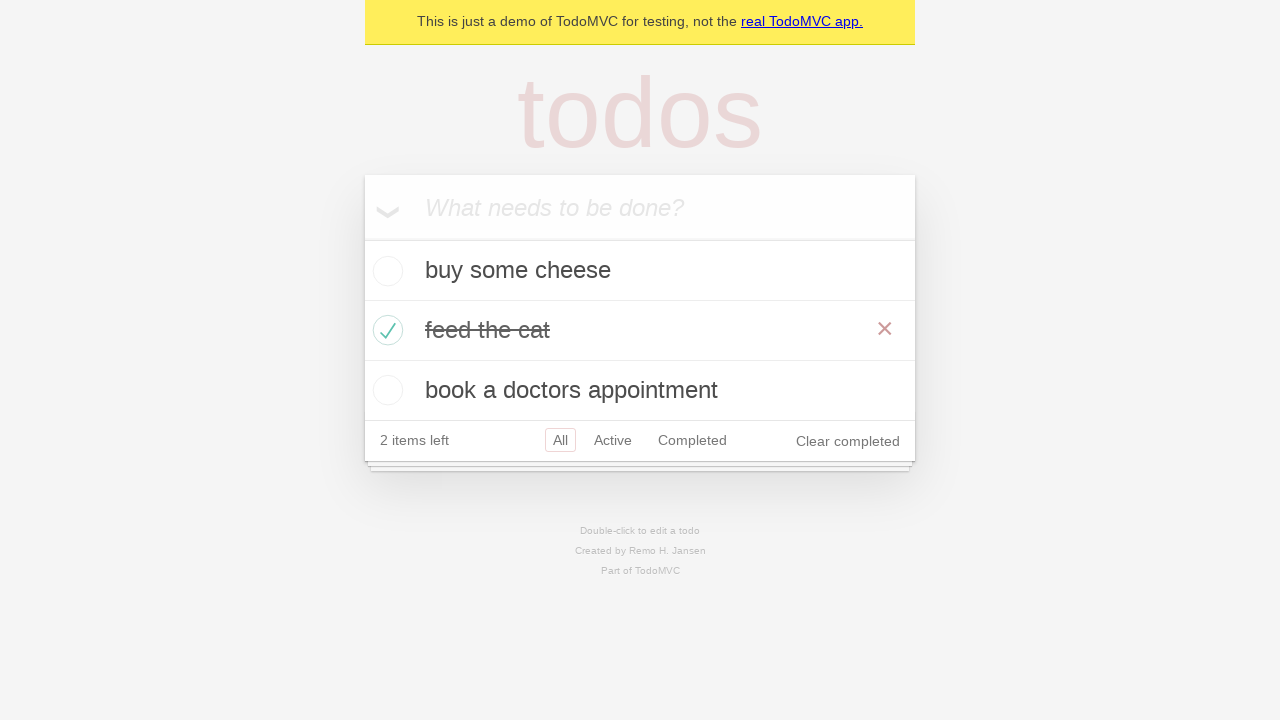

Clicked 'Clear completed' button to remove completed items at (848, 441) on internal:role=button[name="Clear completed"i]
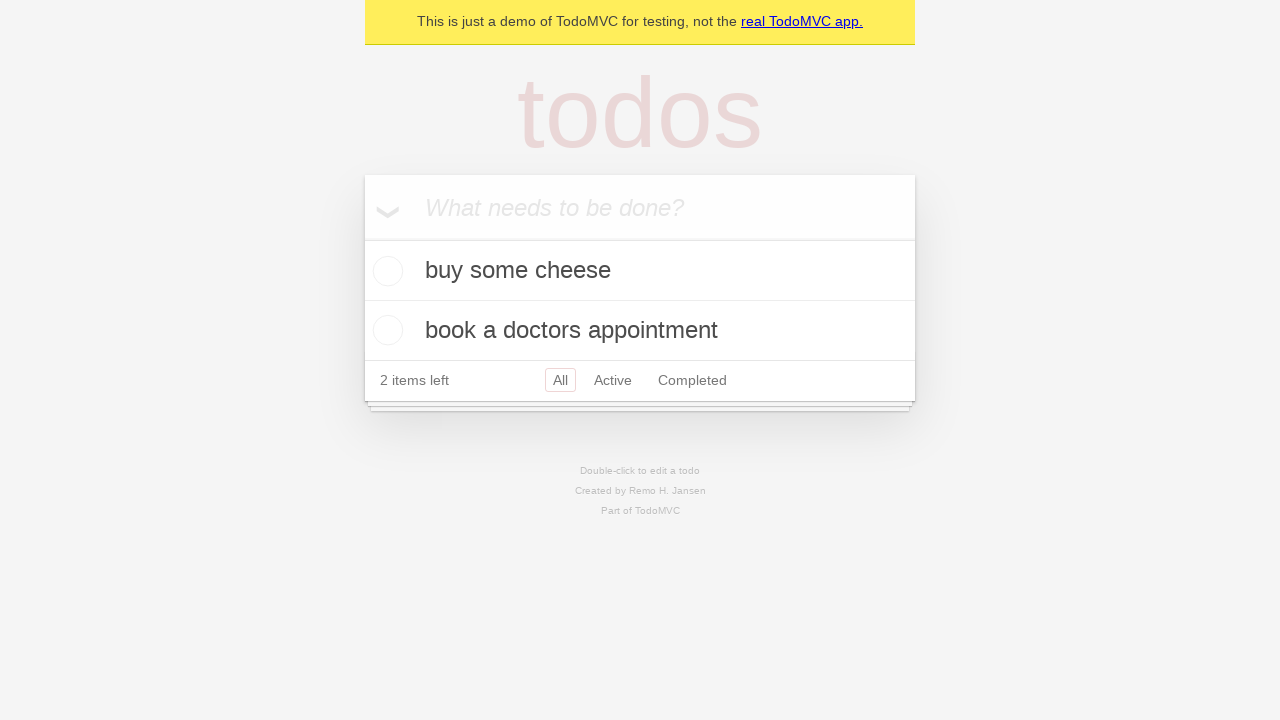

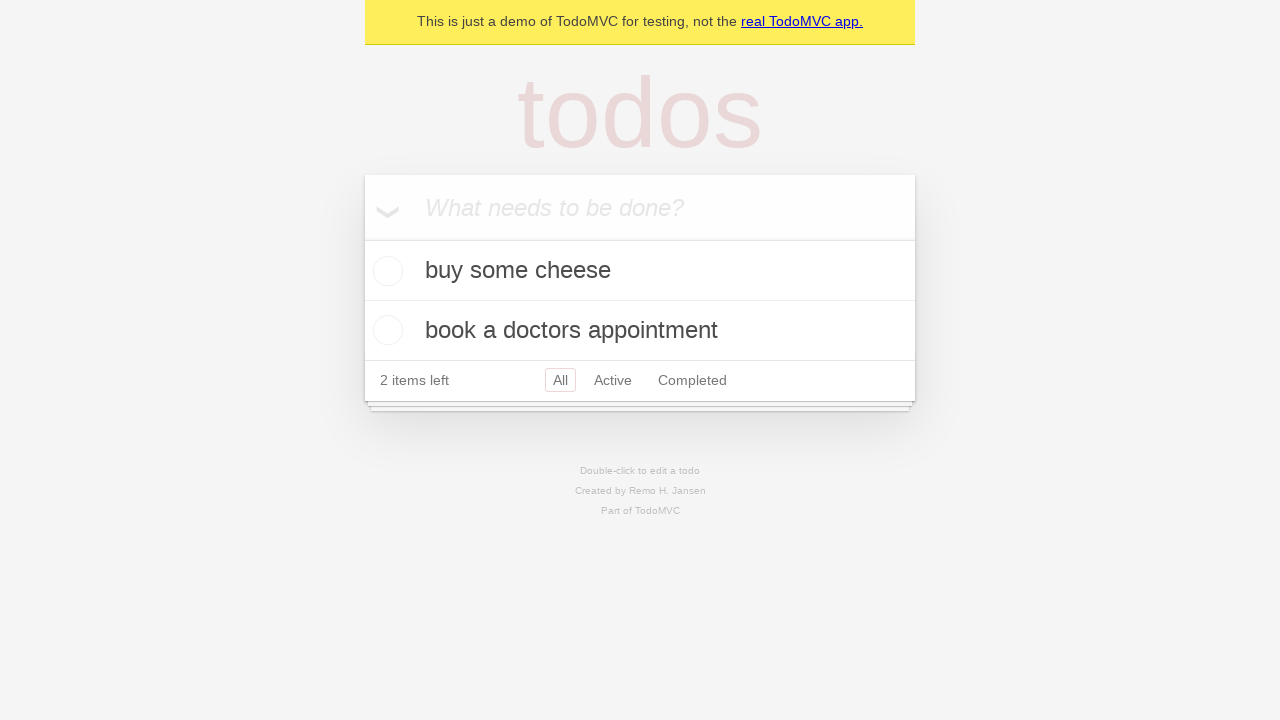